Tests opting out of A/B tests by forging an opt-out cookie on the target page, refreshing, and verifying the page shows "No A/B Test" heading

Starting URL: http://the-internet.herokuapp.com/abtest

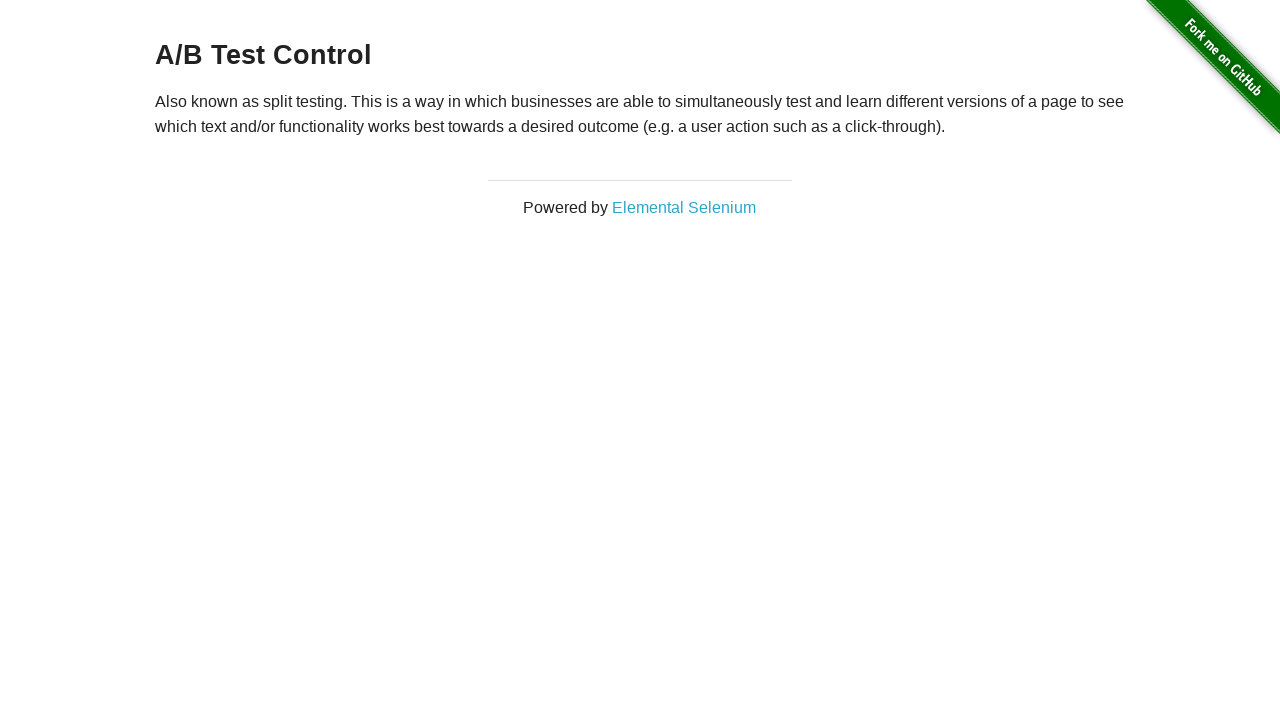

Located the h3 heading element
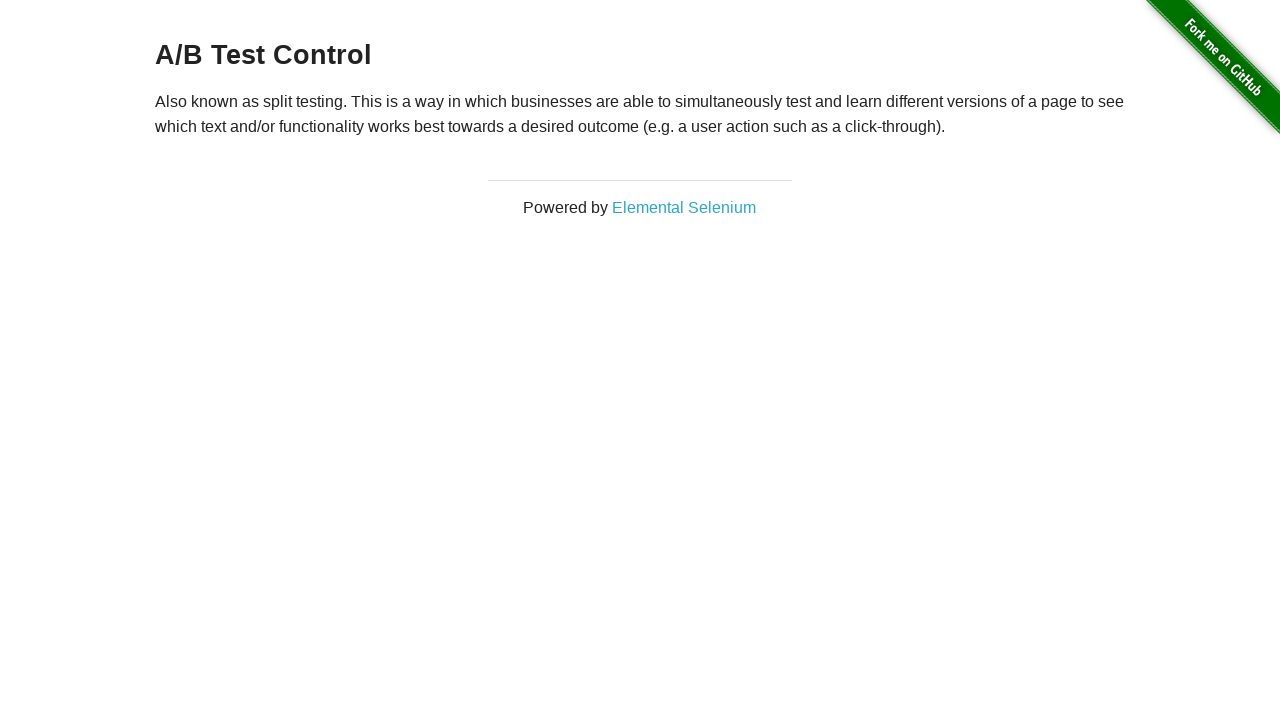

Retrieved heading text content
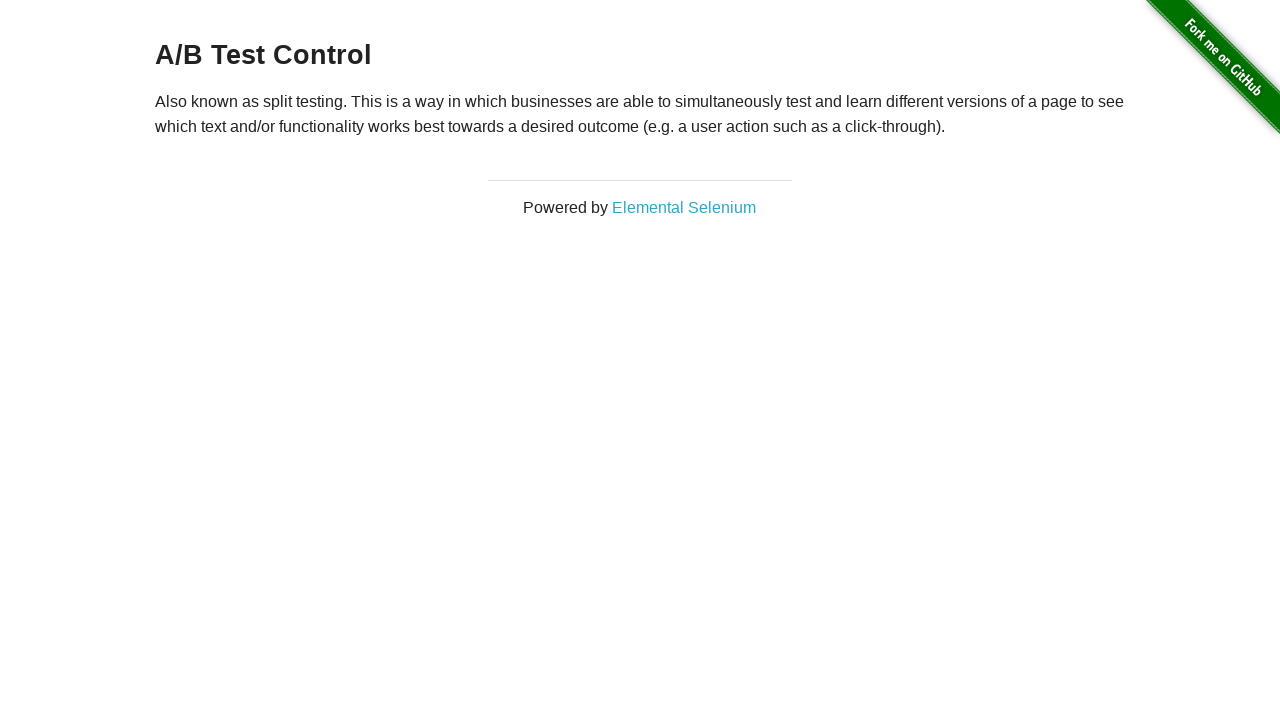

Verified initial heading is one of the A/B test variations
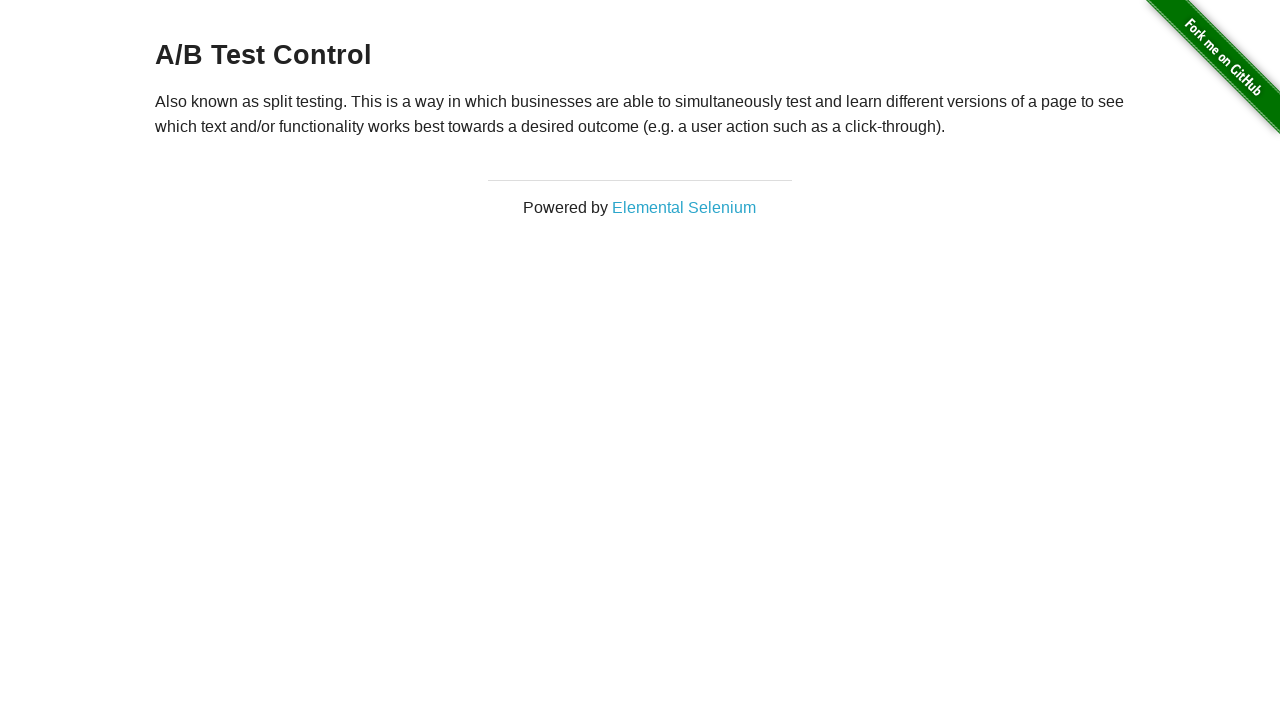

Added optimizelyOptOut cookie with value 'true'
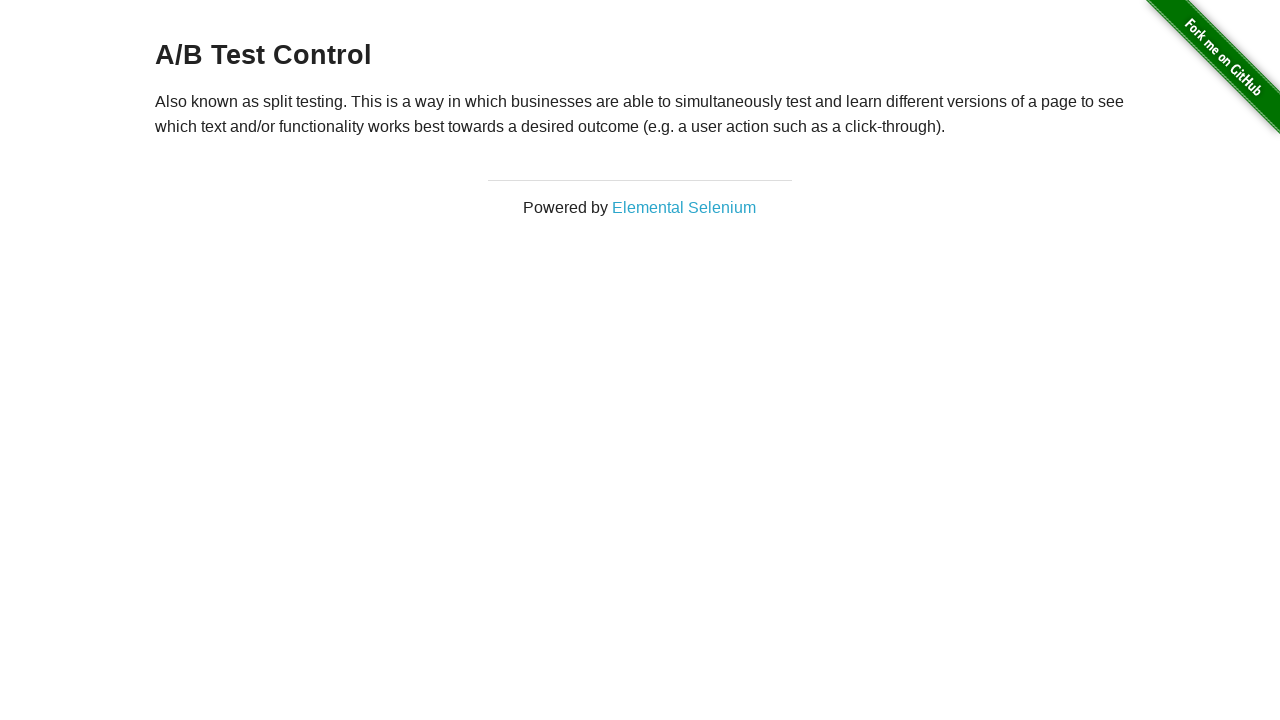

Reloaded the page after adding opt-out cookie
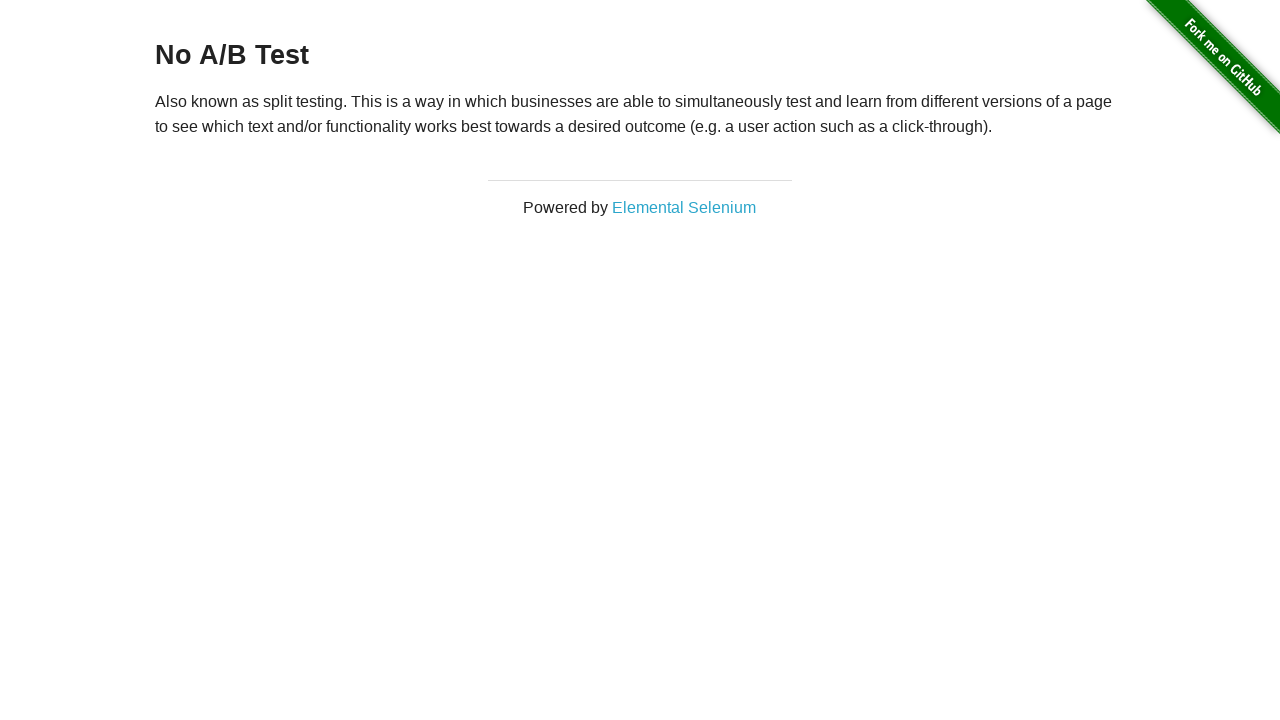

Retrieved heading text content after page reload
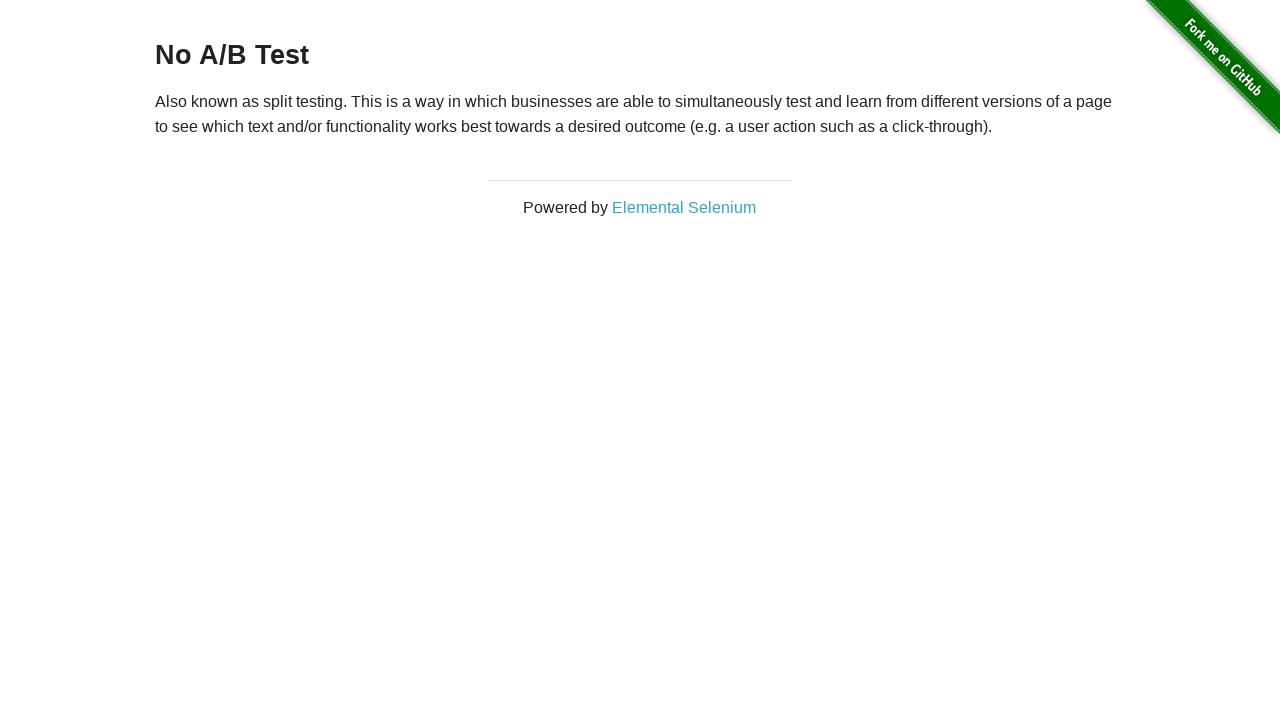

Verified heading now displays 'No A/B Test' opt-out message
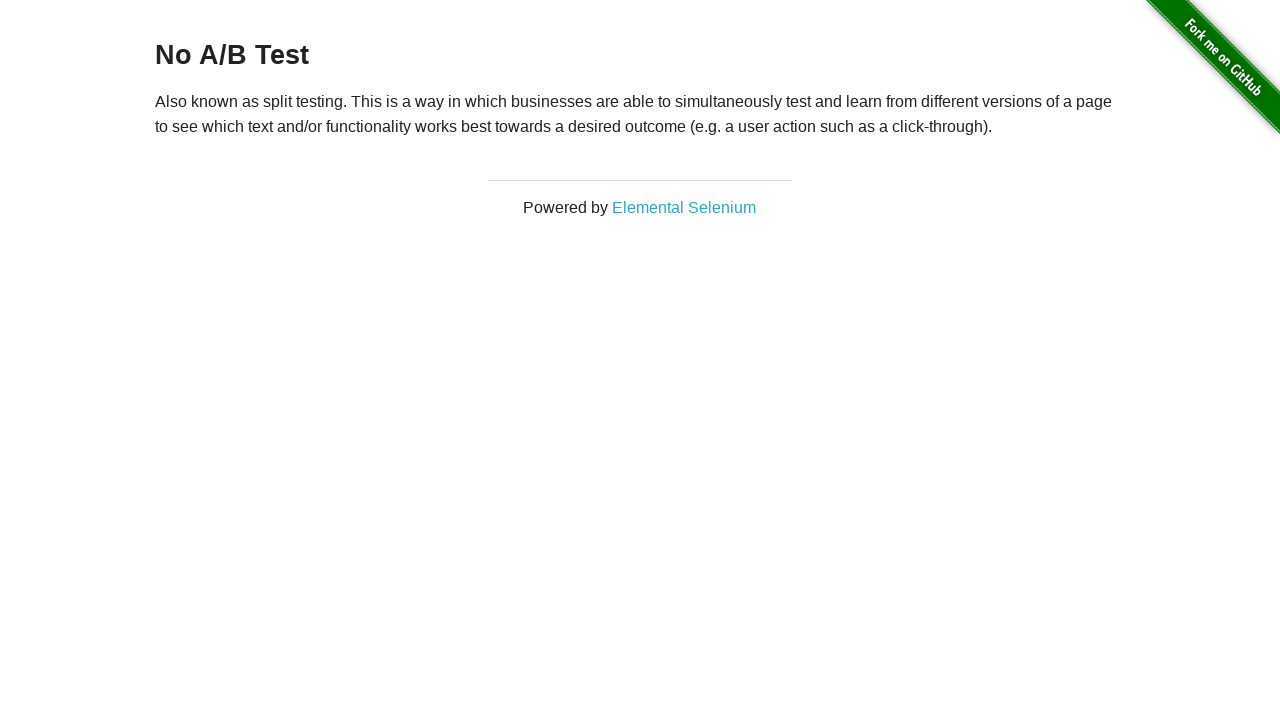

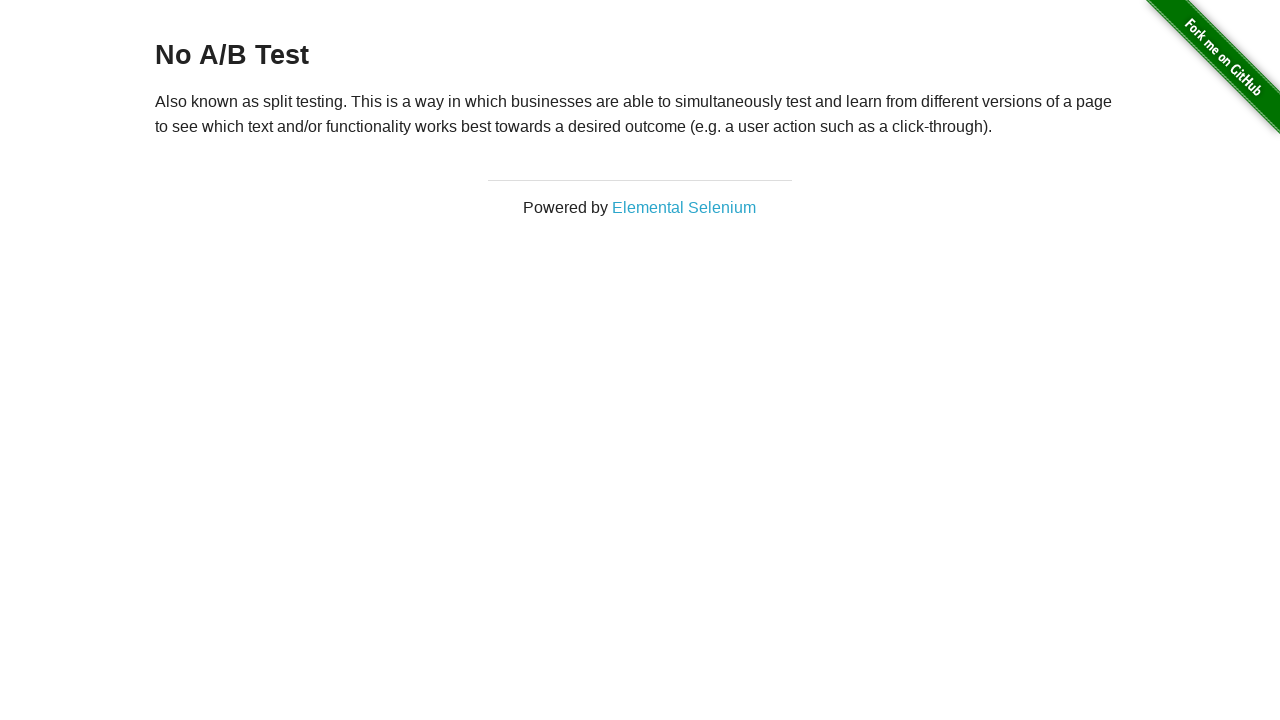